Fills the last name field in a form

Starting URL: https://demoqa.com/automation-practice-form

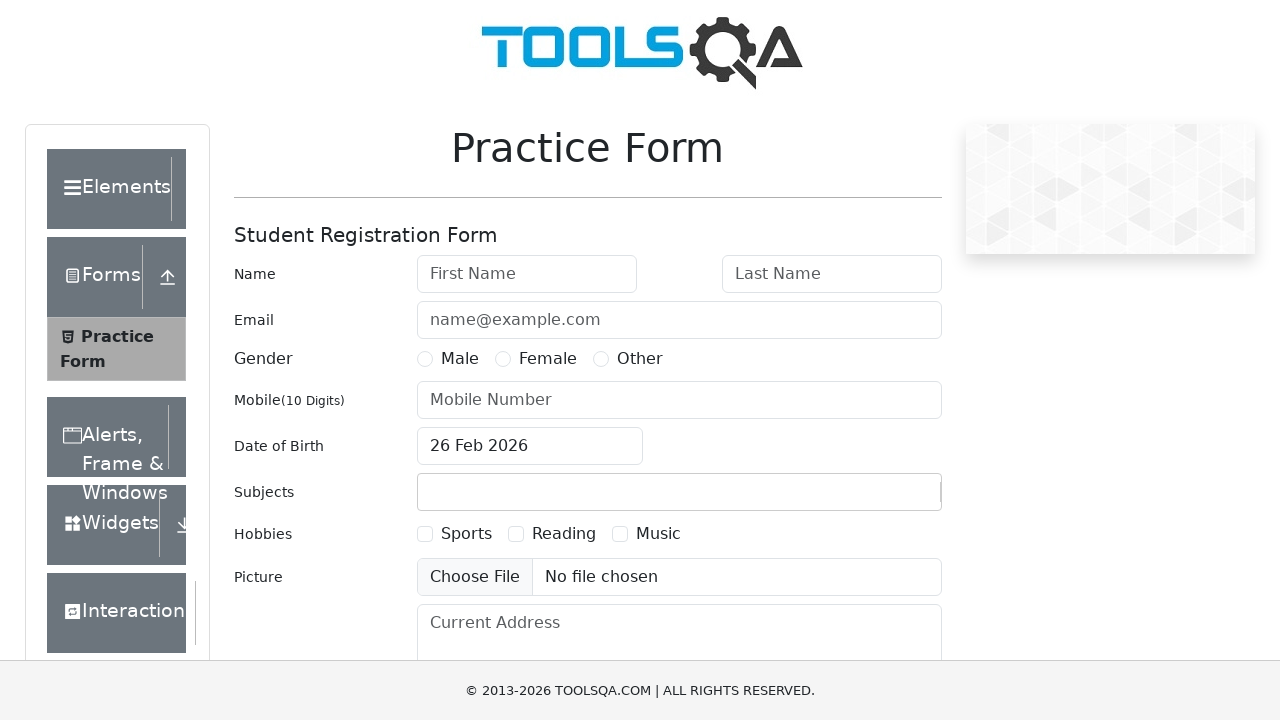

Filled last name field with 'Paithane' on #lastName
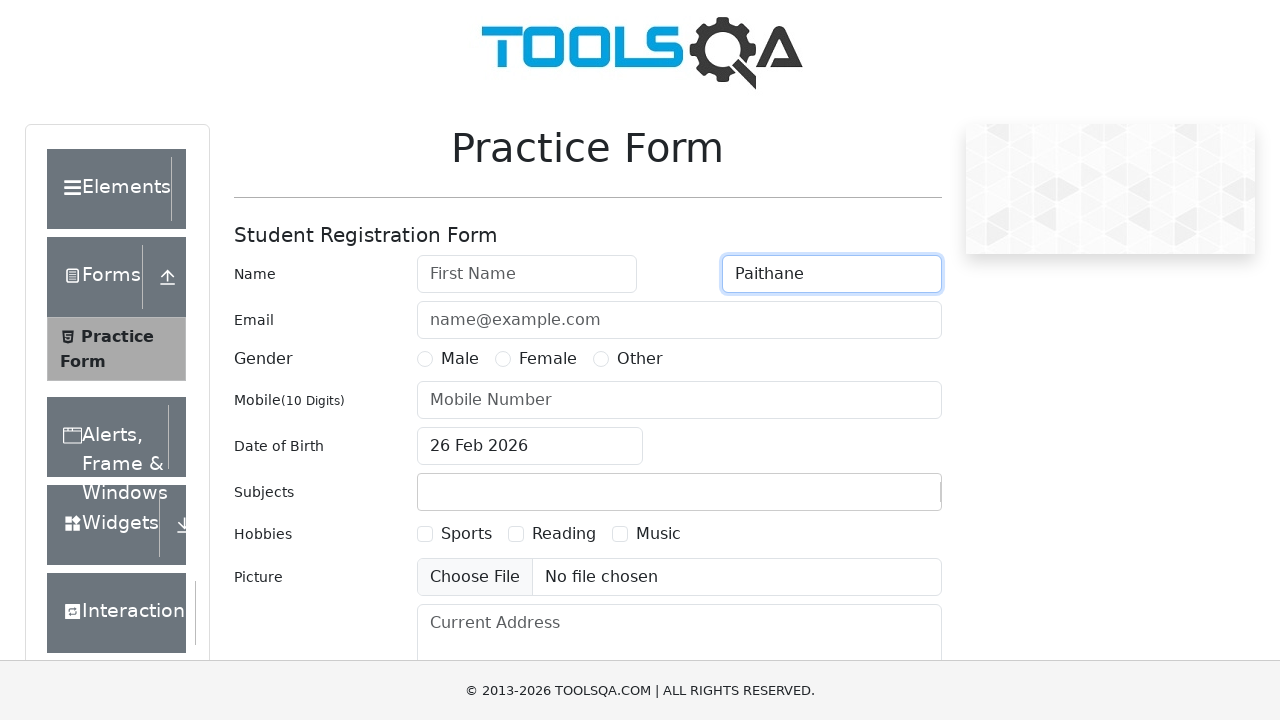

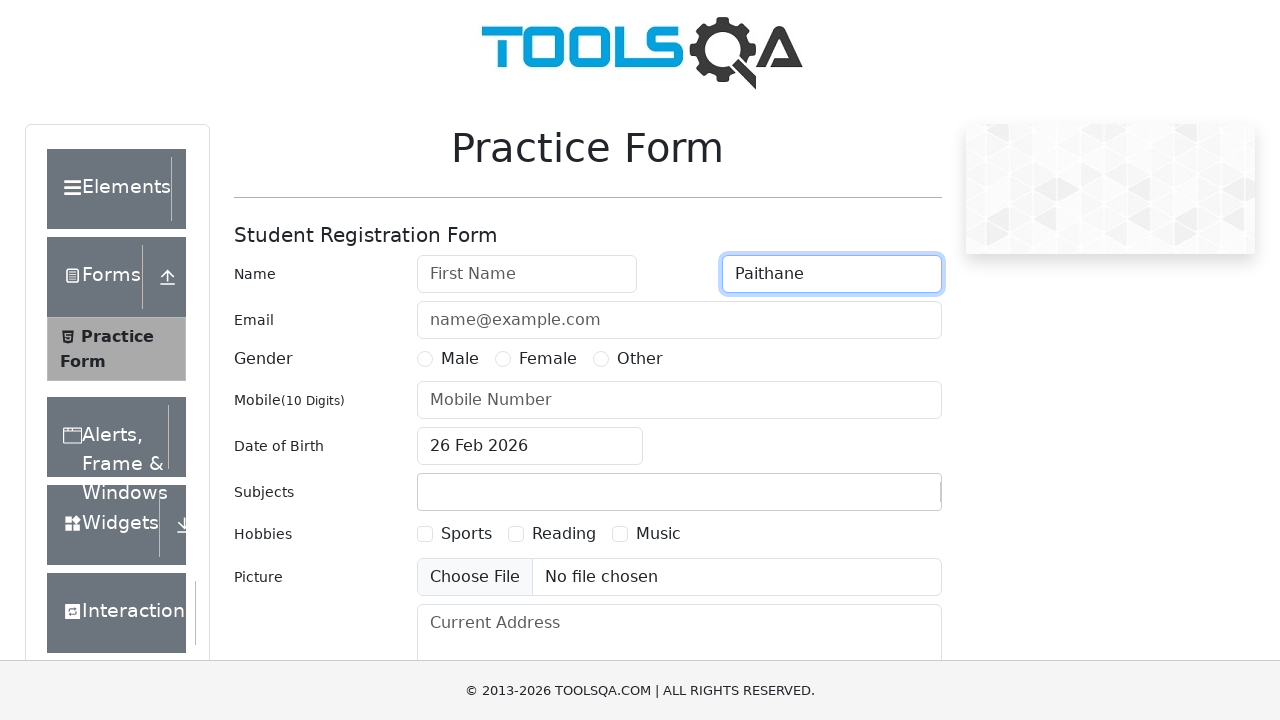